Tests nested iframe interaction by navigating through multiple iframe levels and entering text

Starting URL: https://demo.automationtesting.in/Frames.html

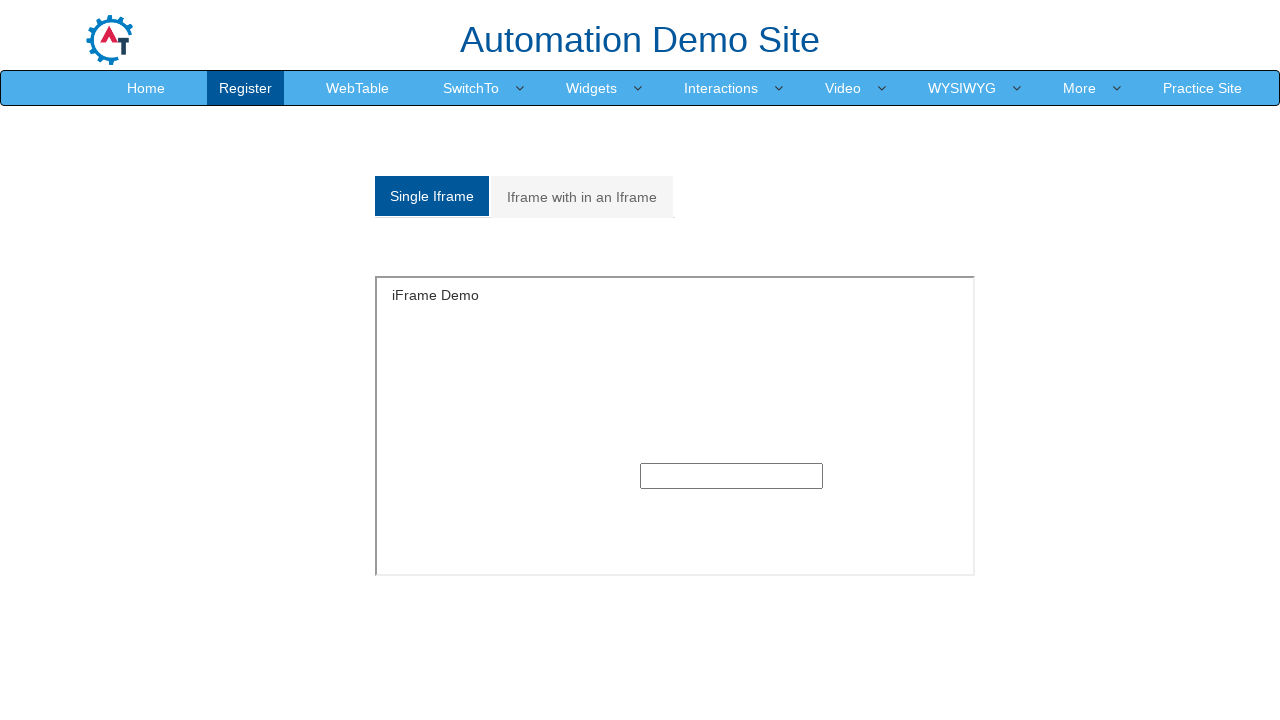

Clicked on Multiple frames tab at (582, 197) on xpath=//*[@href='#Multiple']
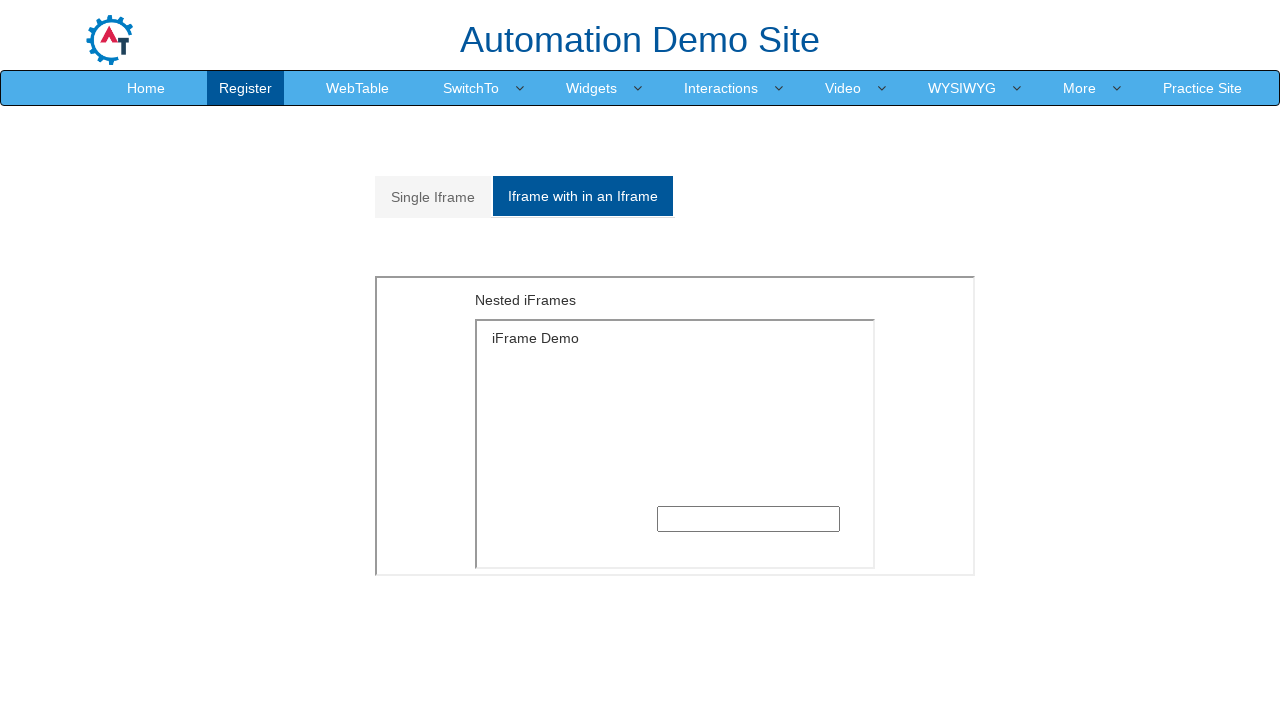

Located outer iframe
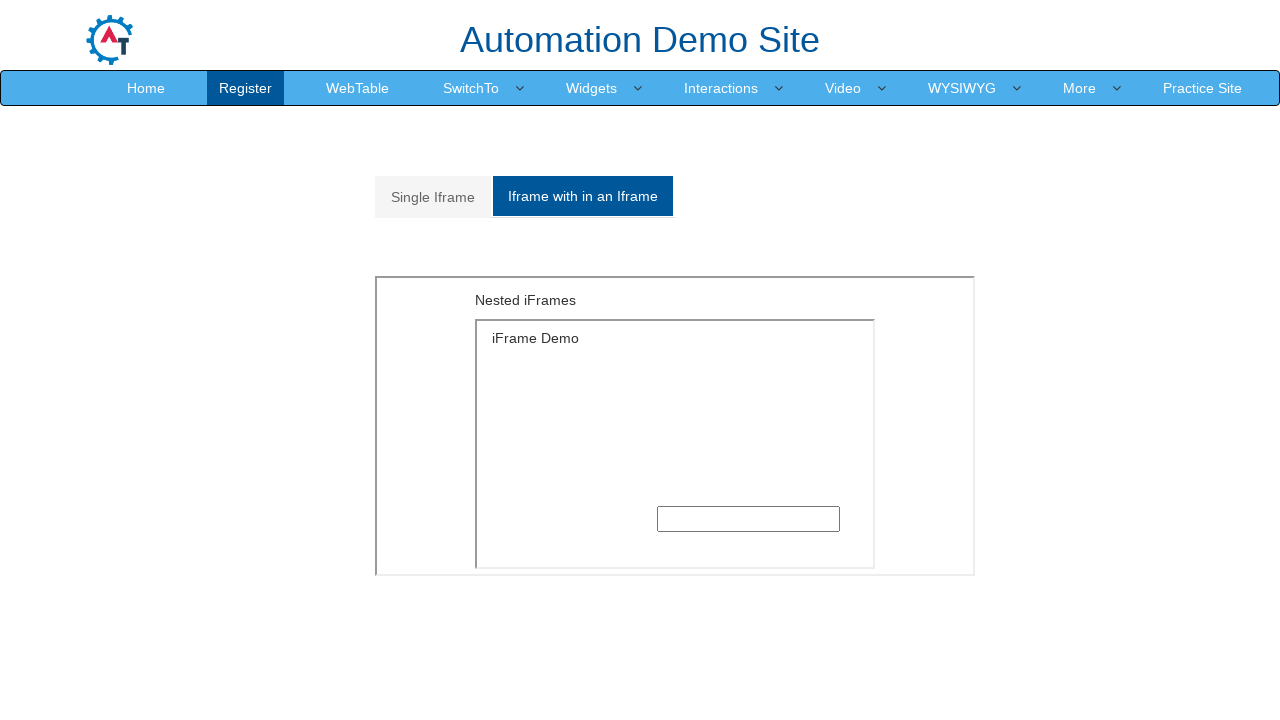

Located inner iframe within outer iframe
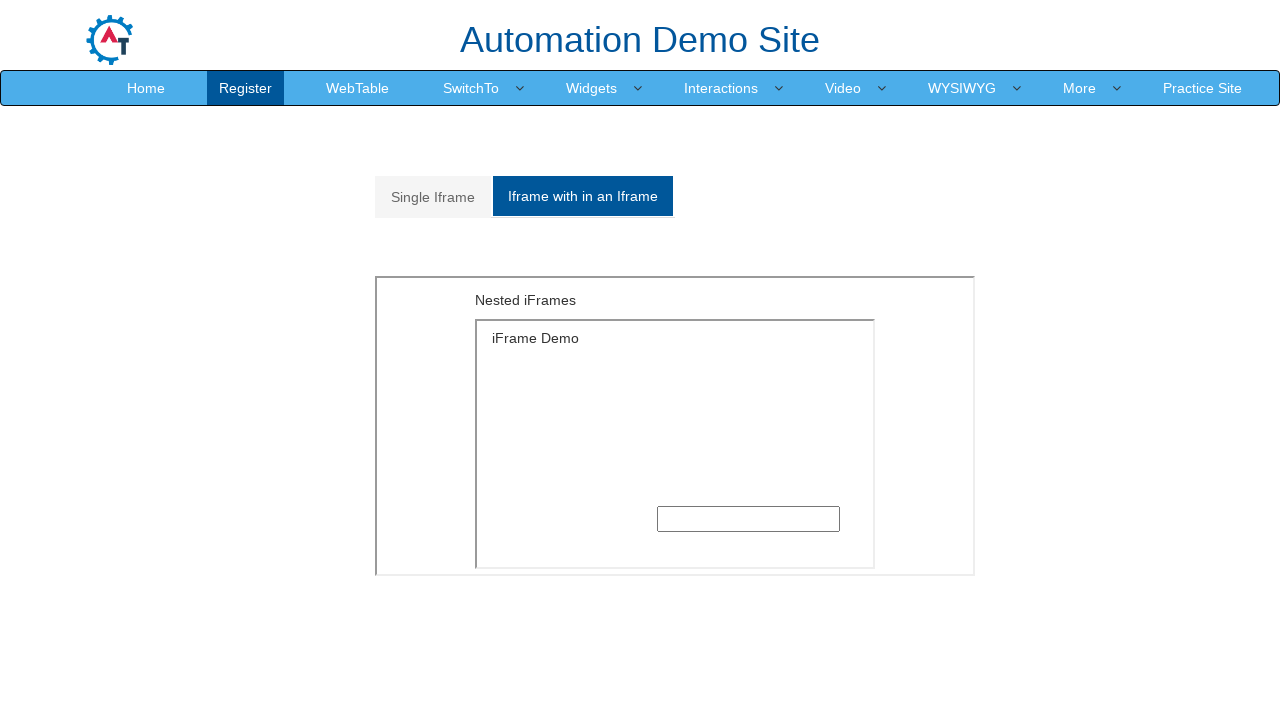

Entered text 'Text in nested iframe' in input field within nested iframe on xpath=//*[@id='Multiple']/iframe >> internal:control=enter-frame >> iframe >> nt
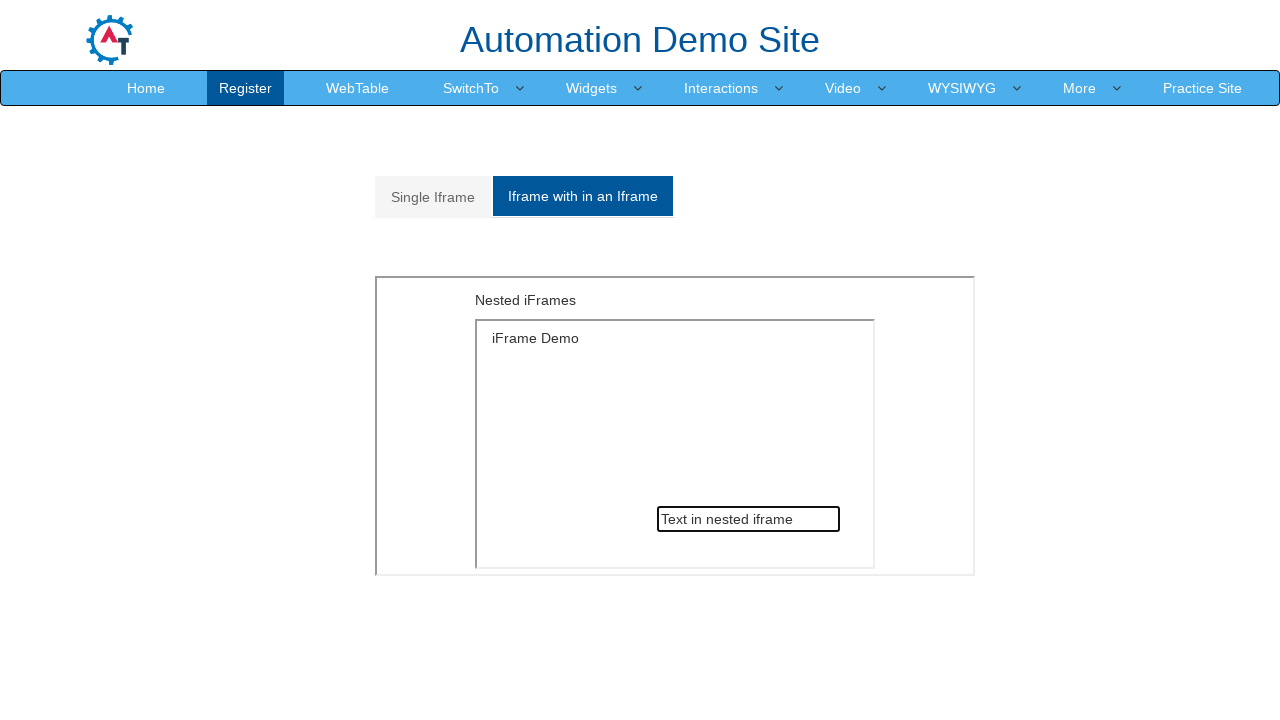

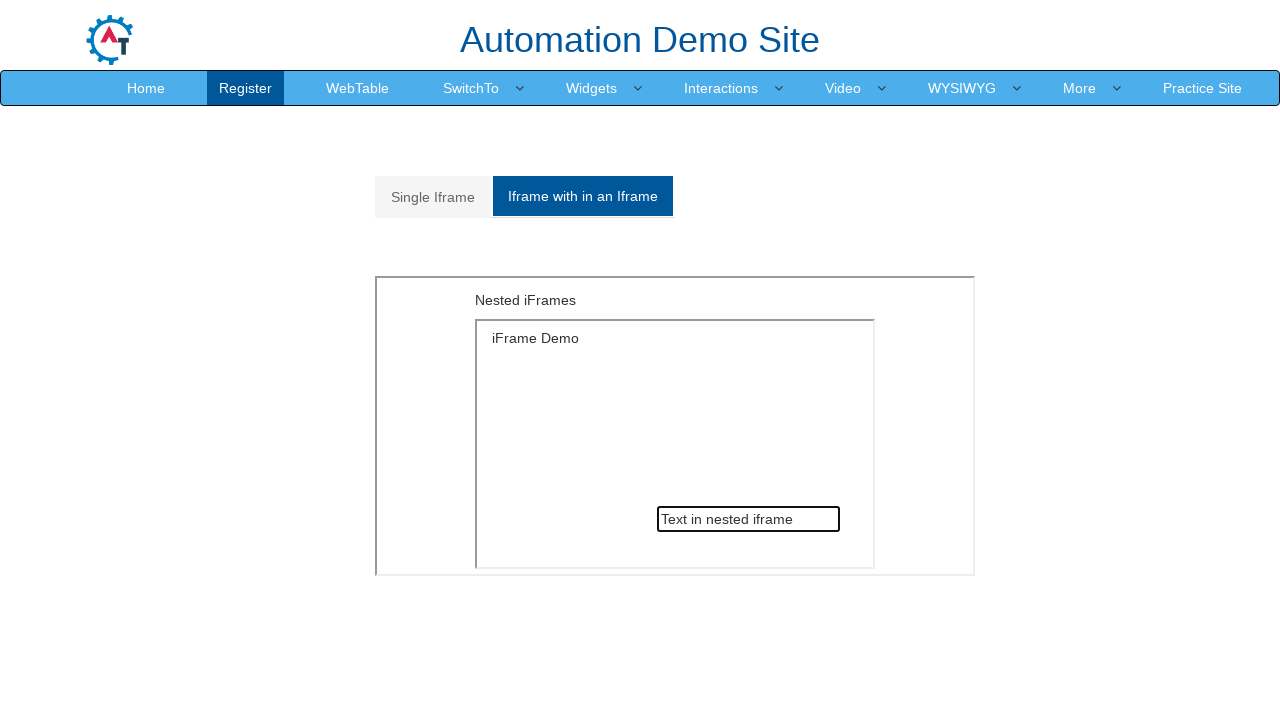